Tests clicking the login button and verifying an alert attribute appears

Starting URL: https://the-internet.herokuapp.com/login

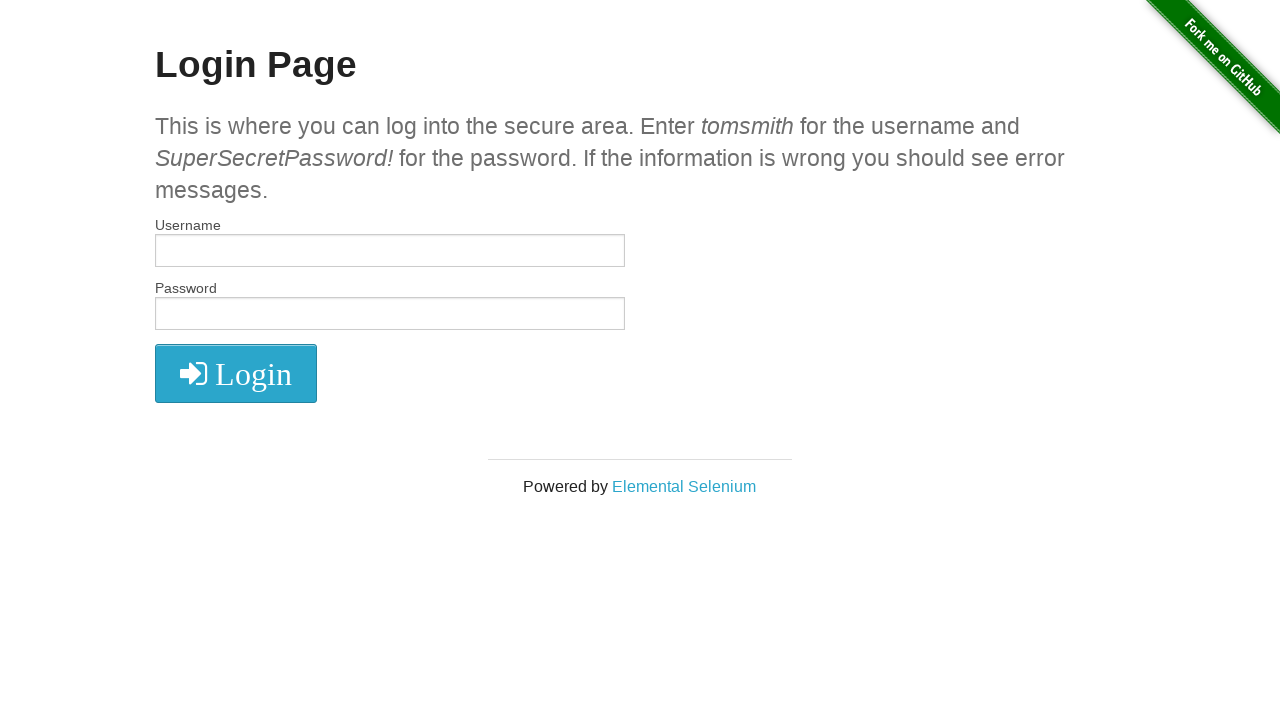

Clicked the login button at (236, 374) on .fa.fa-2x.fa-sign-in
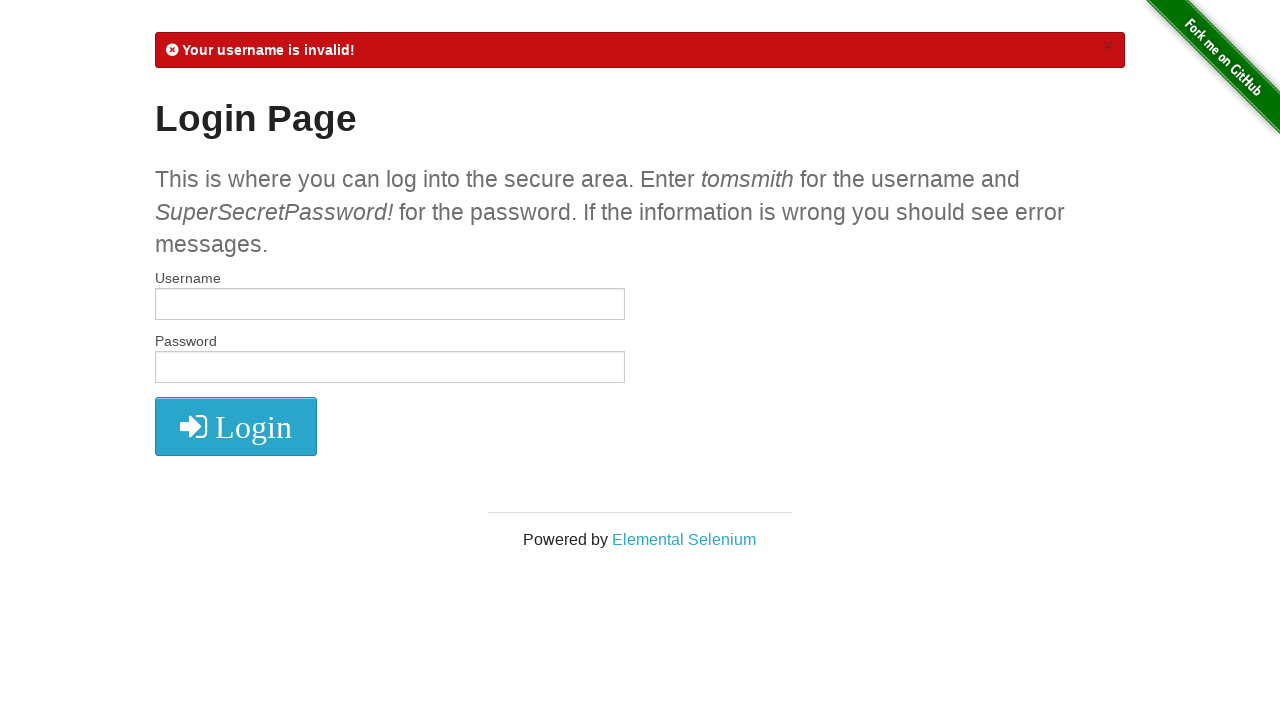

Verified alert attribute appears on flash message
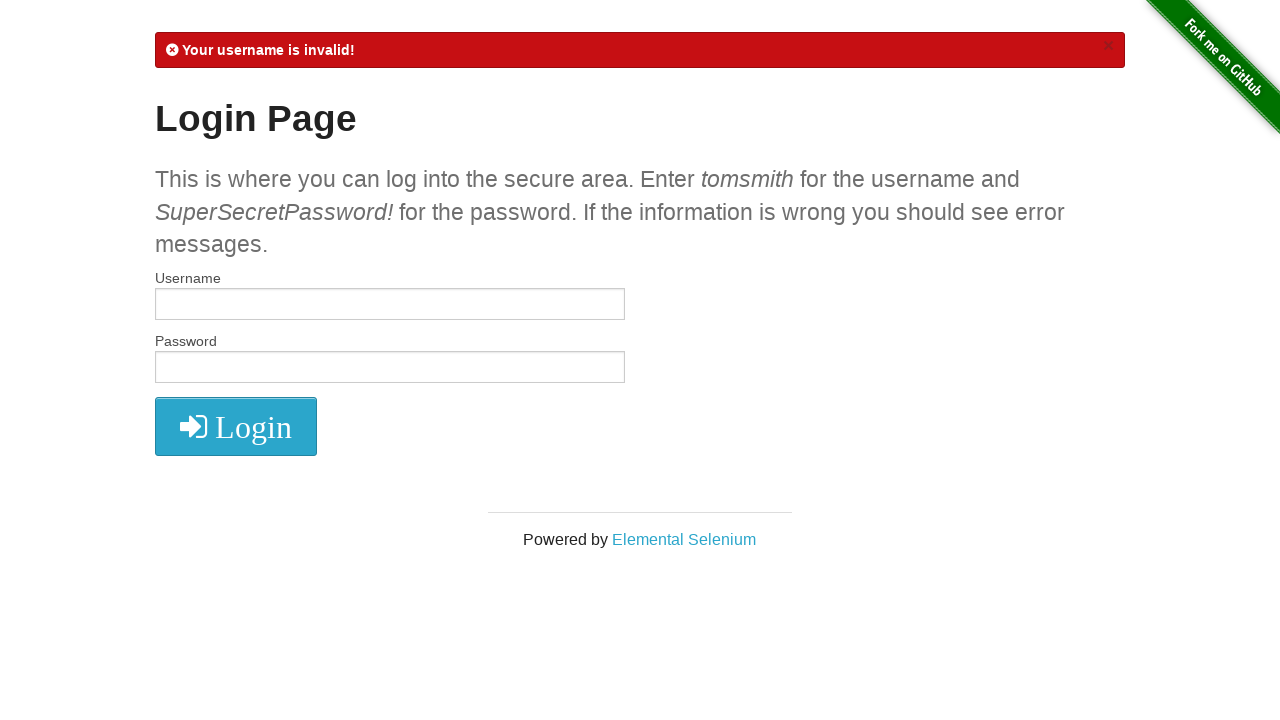

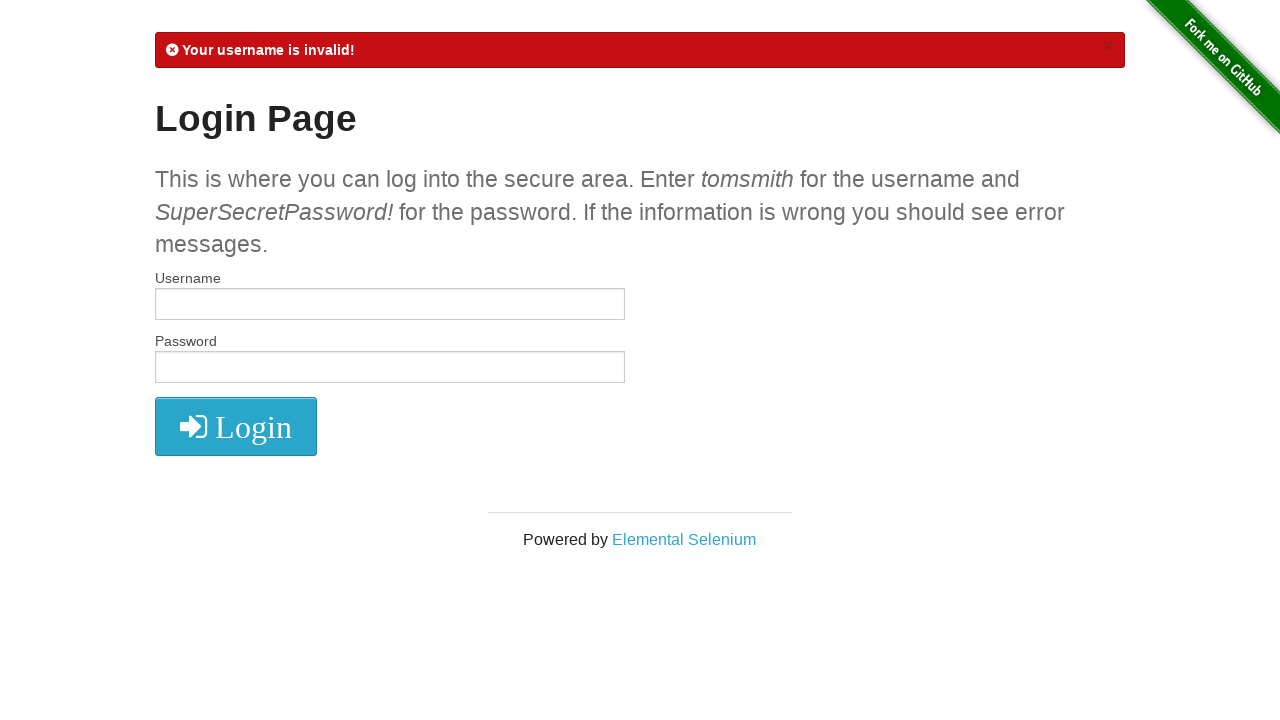